Tests dropdown selection functionality by interacting with a country dropdown, reading all available options, and selecting one

Starting URL: https://phppot.com/demo/jquery-dependent-dropdown-list-countries-and-states/

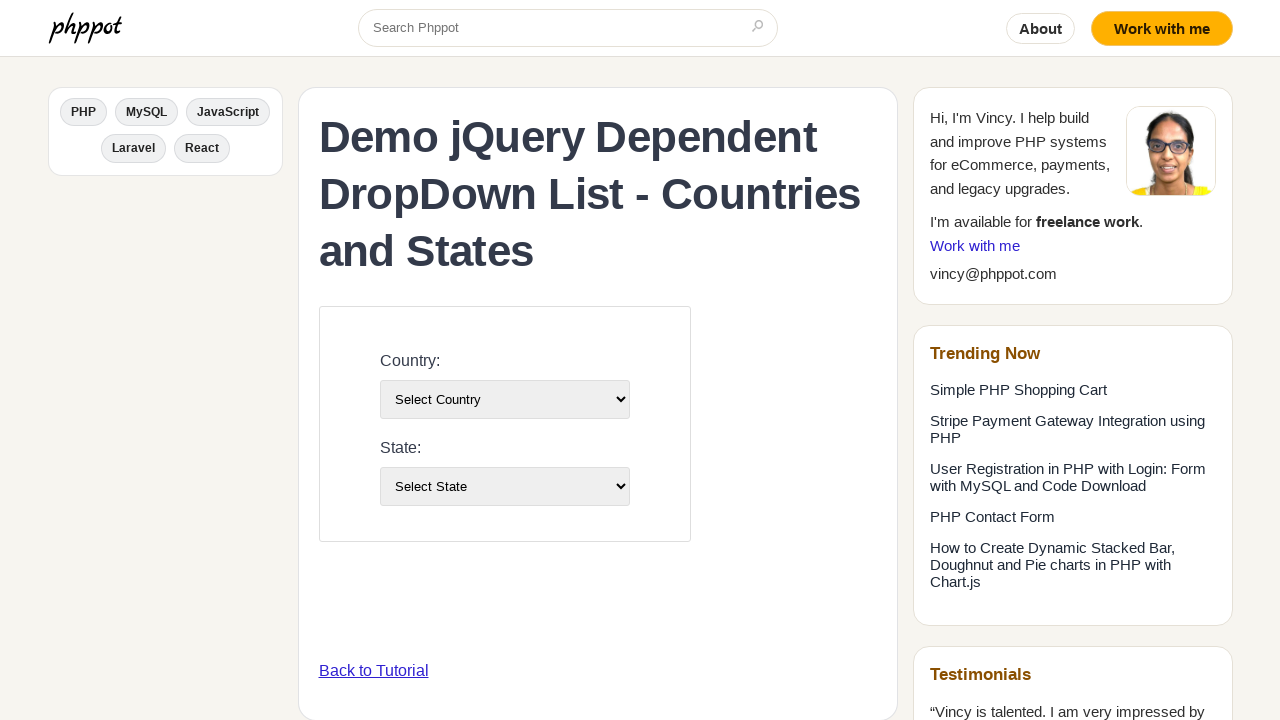

Located country dropdown element
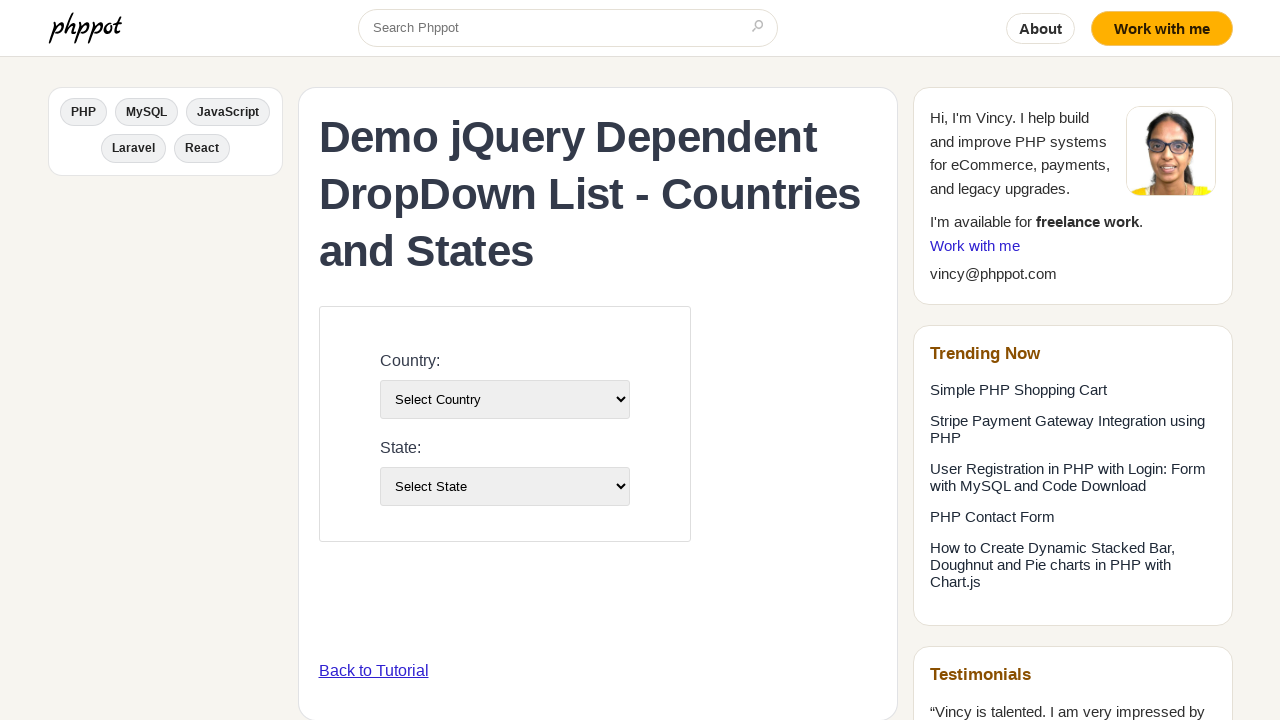

Retrieved all options from country dropdown
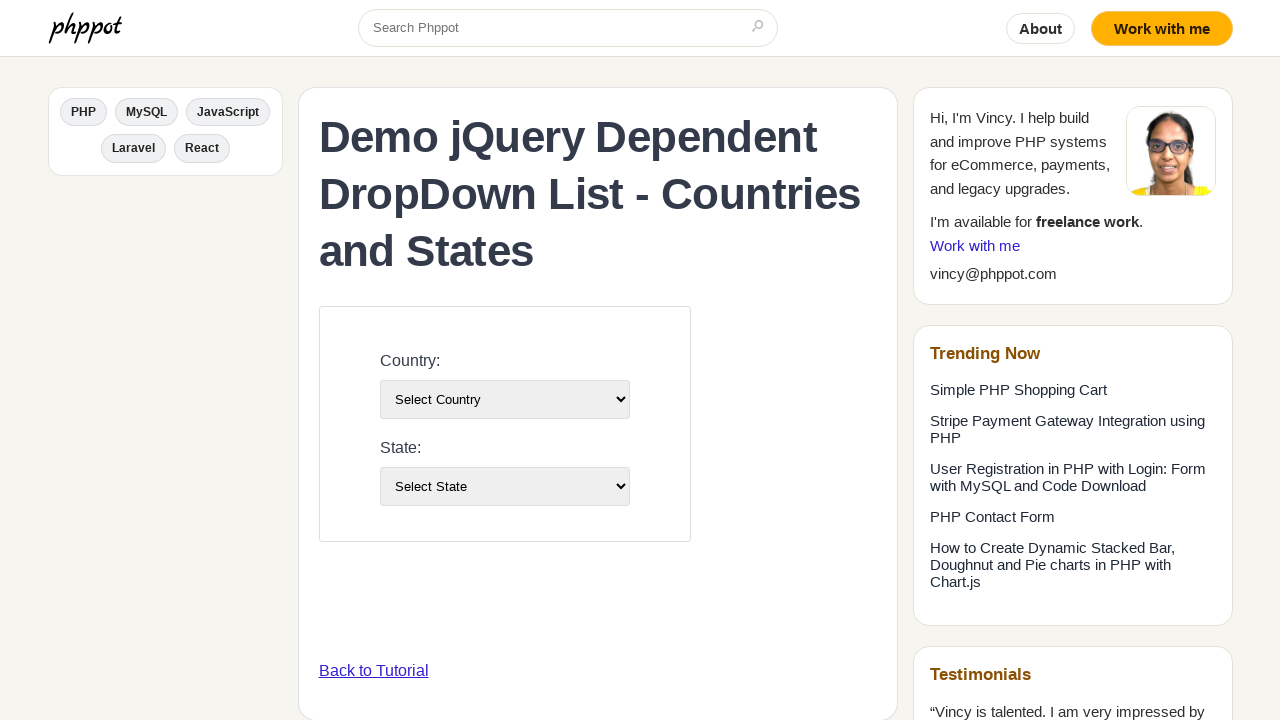

Identified 6 options in dropdown
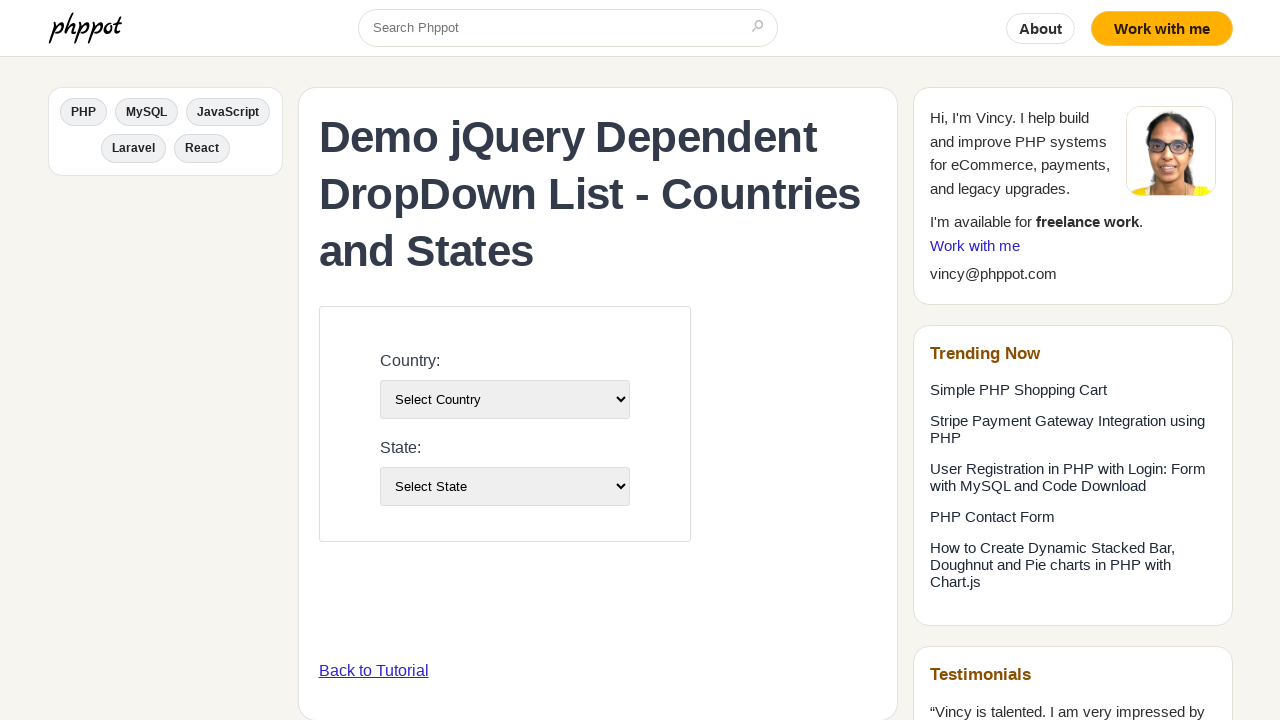

Printed all dropdown option texts
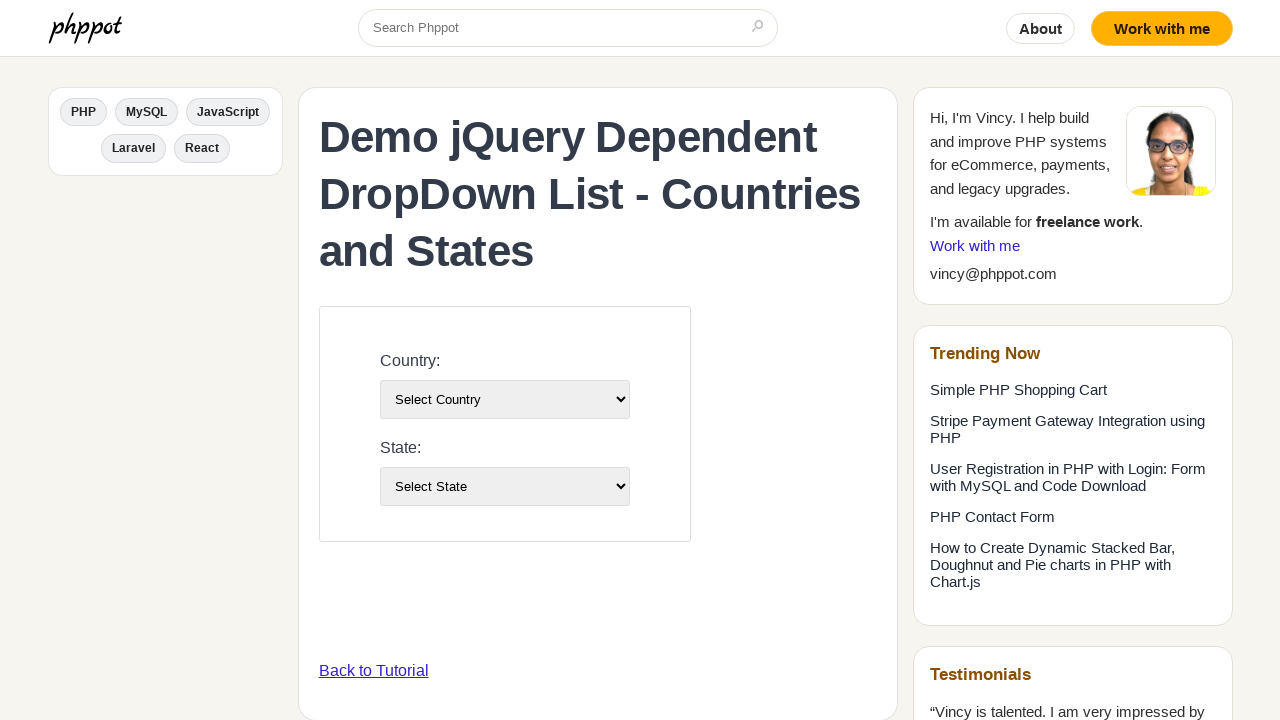

Selected 'France' from country dropdown by label on select#country-list
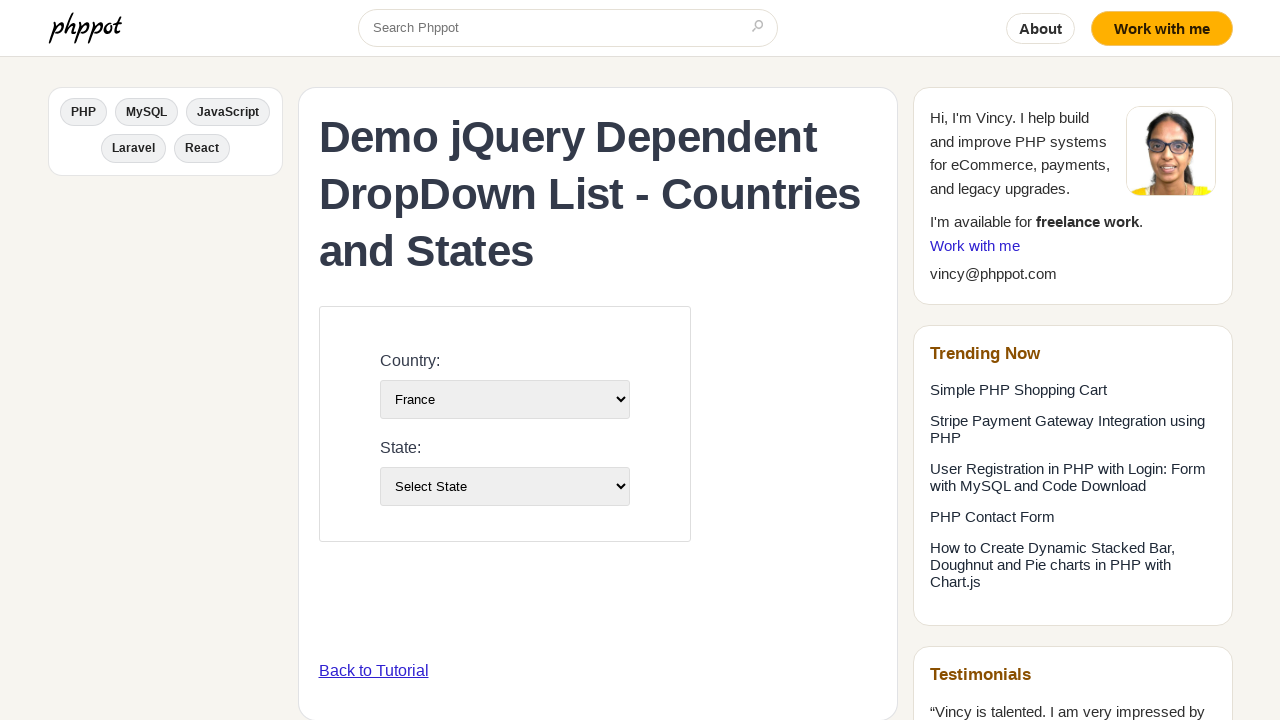

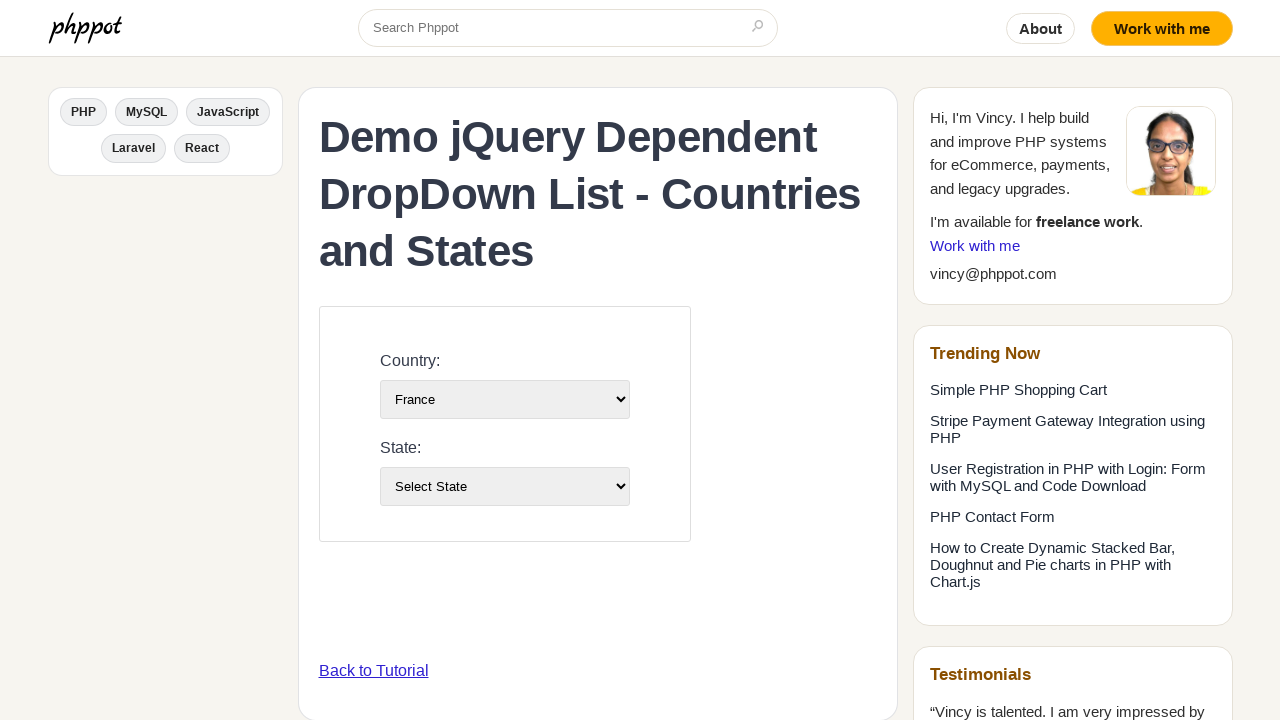